Tests that conversion updates automatically when input changes by entering text incrementally and verifying output changes.

Starting URL: https://string-converter.dev.devtools.site

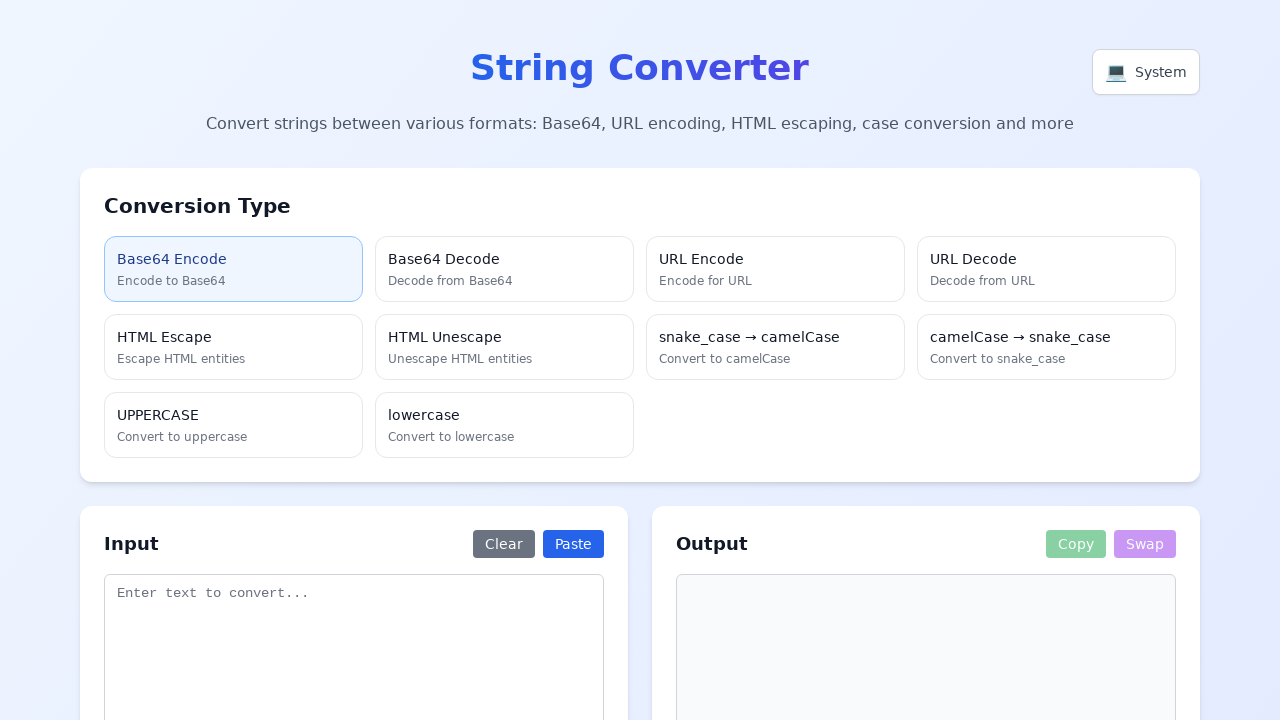

Waited 3 seconds for SPA to load
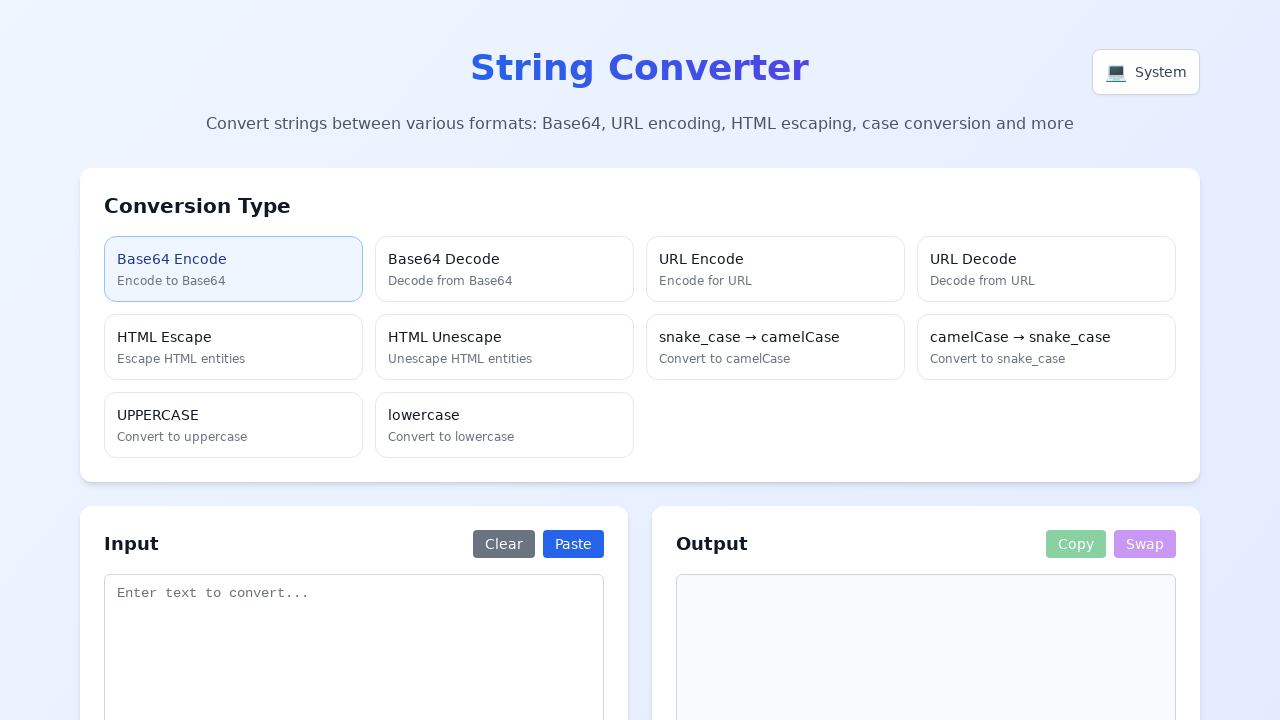

Clicked on Base64 Encode option at (234, 259) on text=Base64 Encode
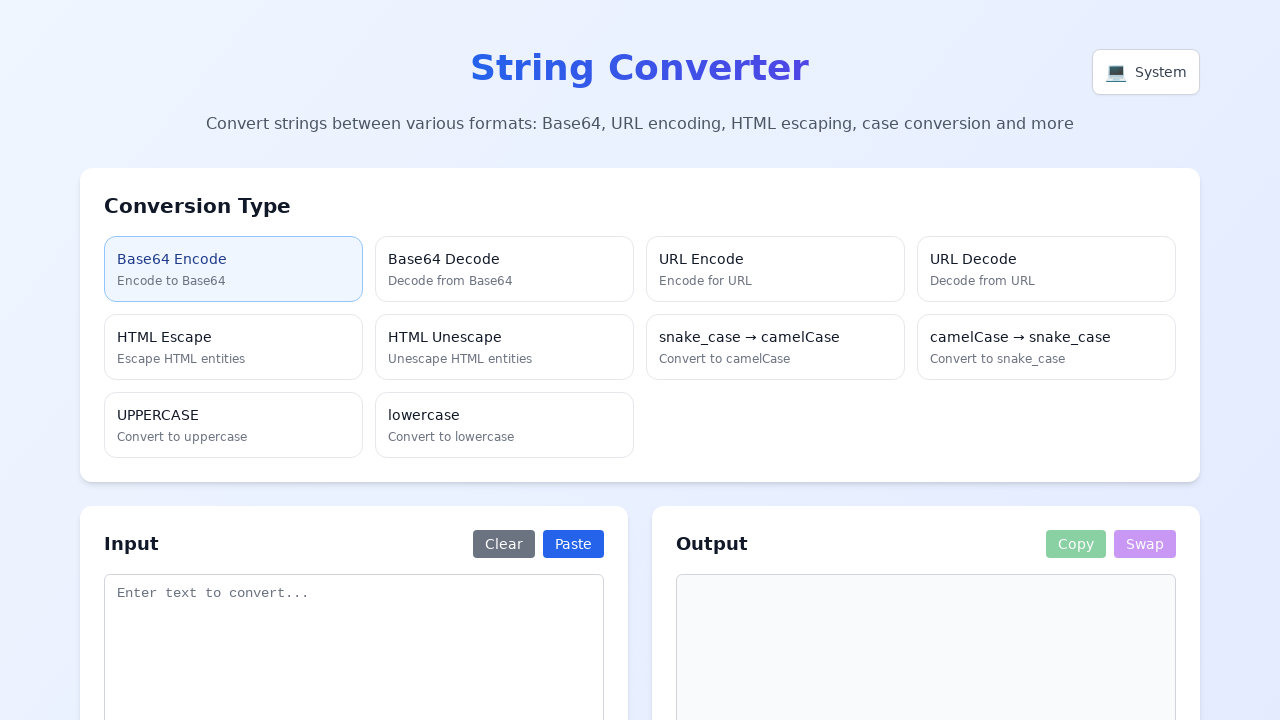

Filled input textarea with 'H' on textarea[placeholder*="Enter text to convert"]
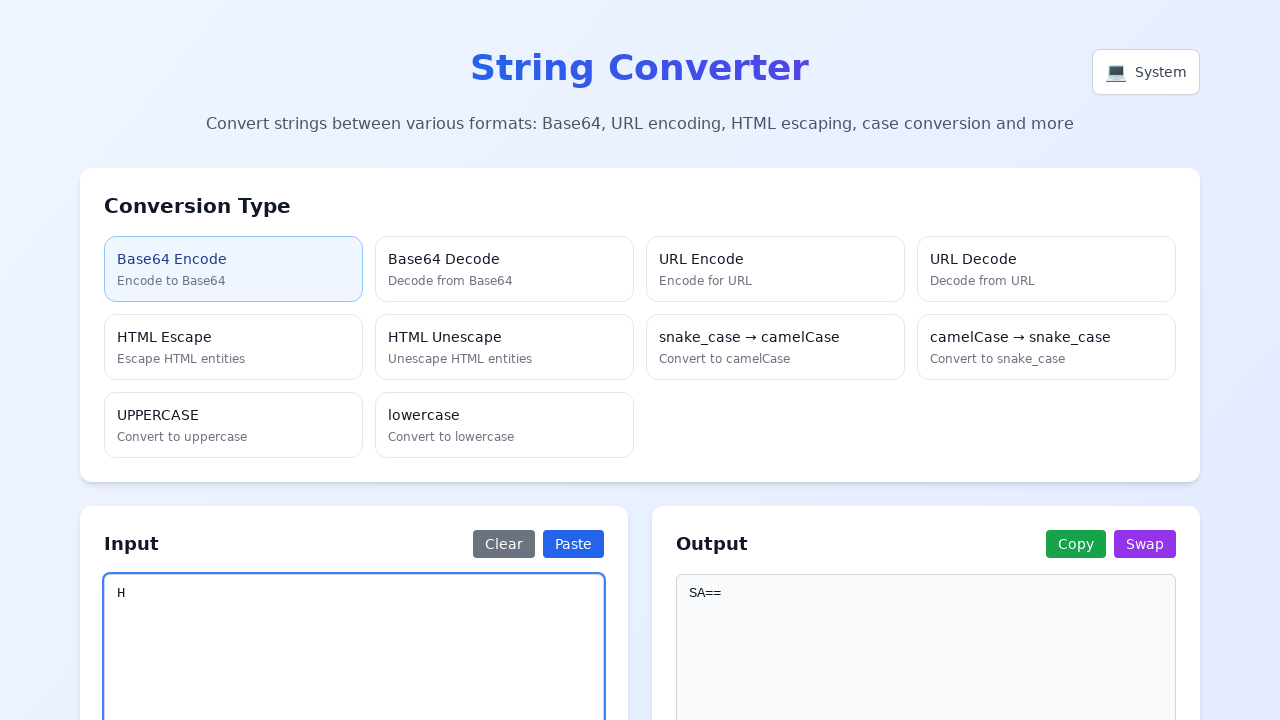

Waited 500ms for conversion to process
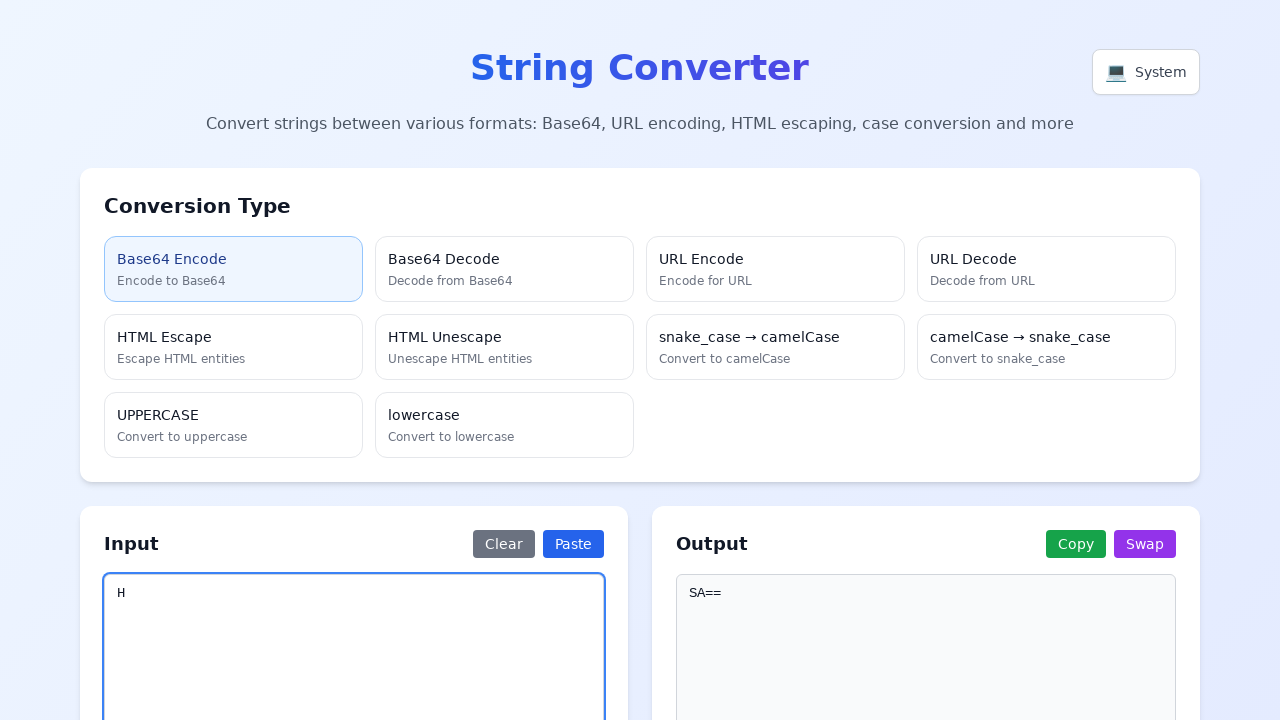

Retrieved initial output value from readonly textarea
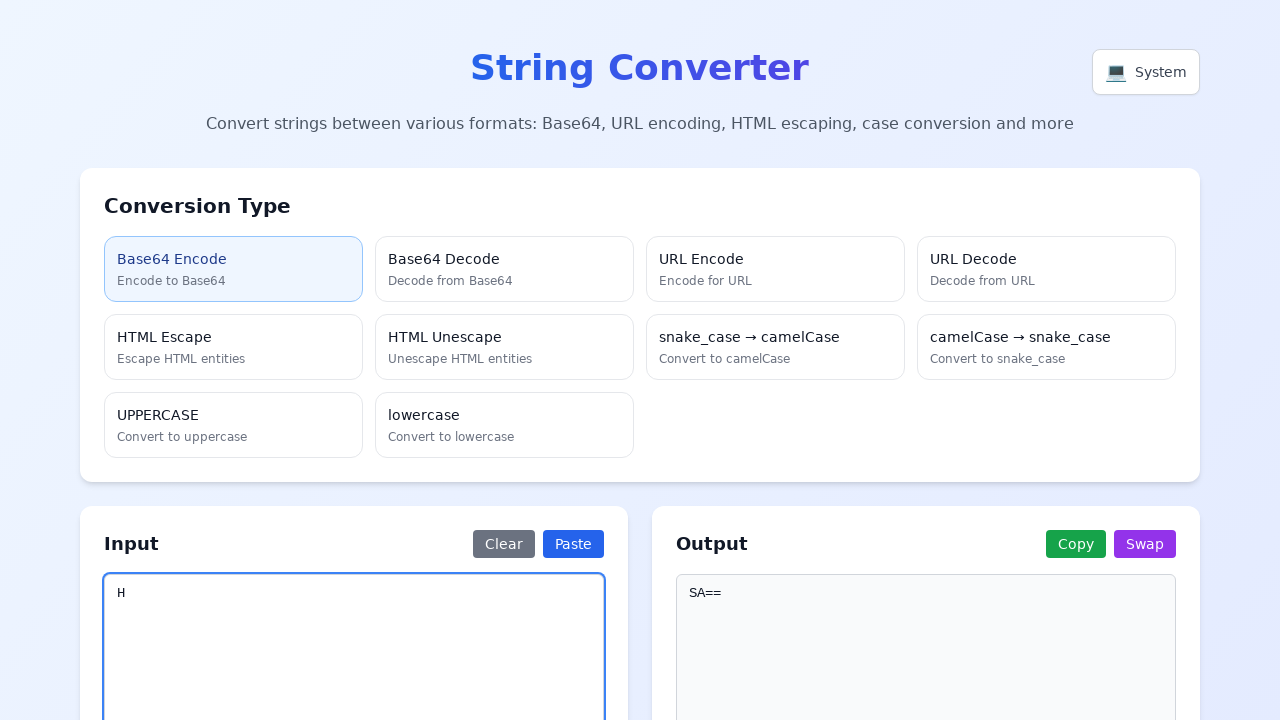

Verified initial output is not empty
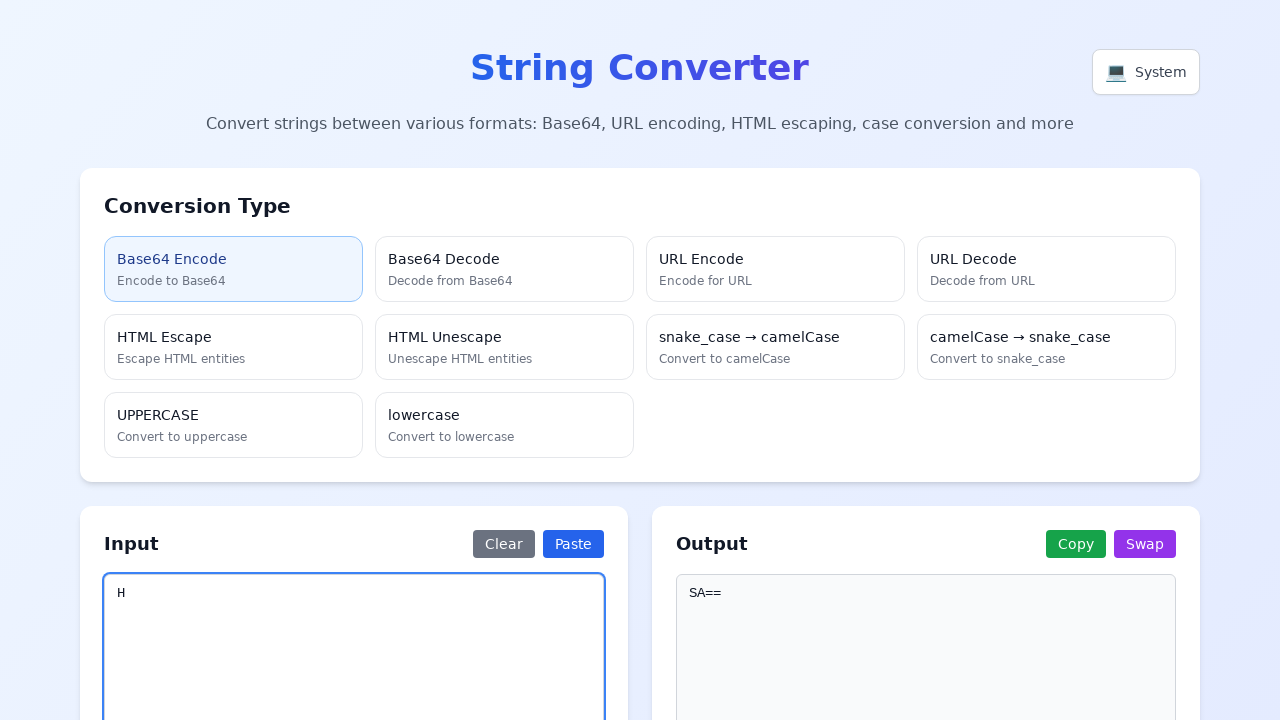

Filled input textarea with 'Hello' on textarea[placeholder*="Enter text to convert"]
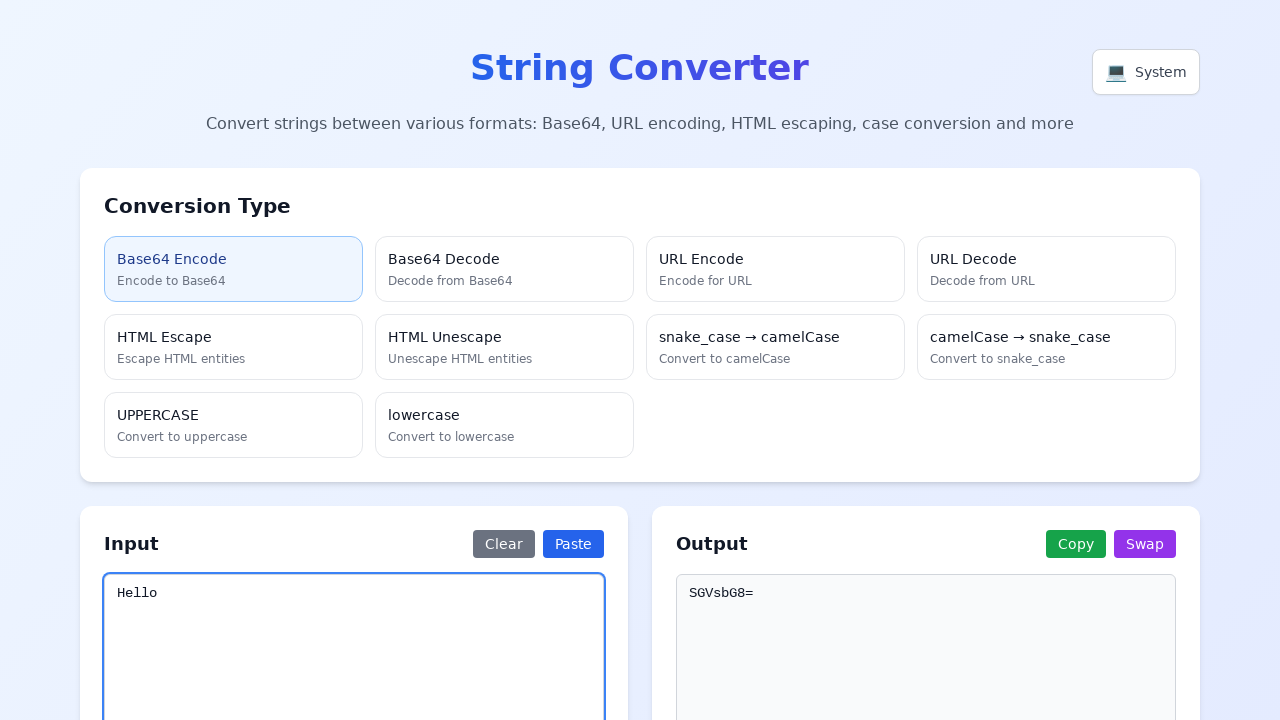

Waited 500ms for conversion to process after input change
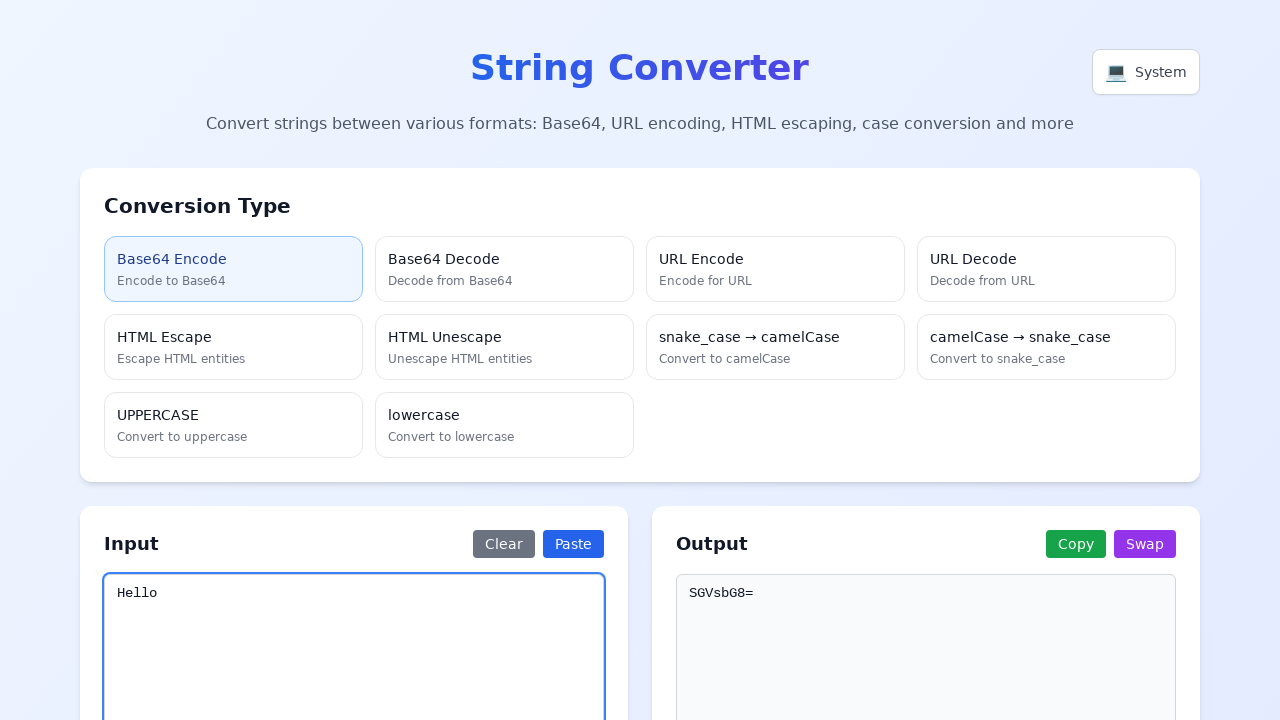

Retrieved updated output value from readonly textarea
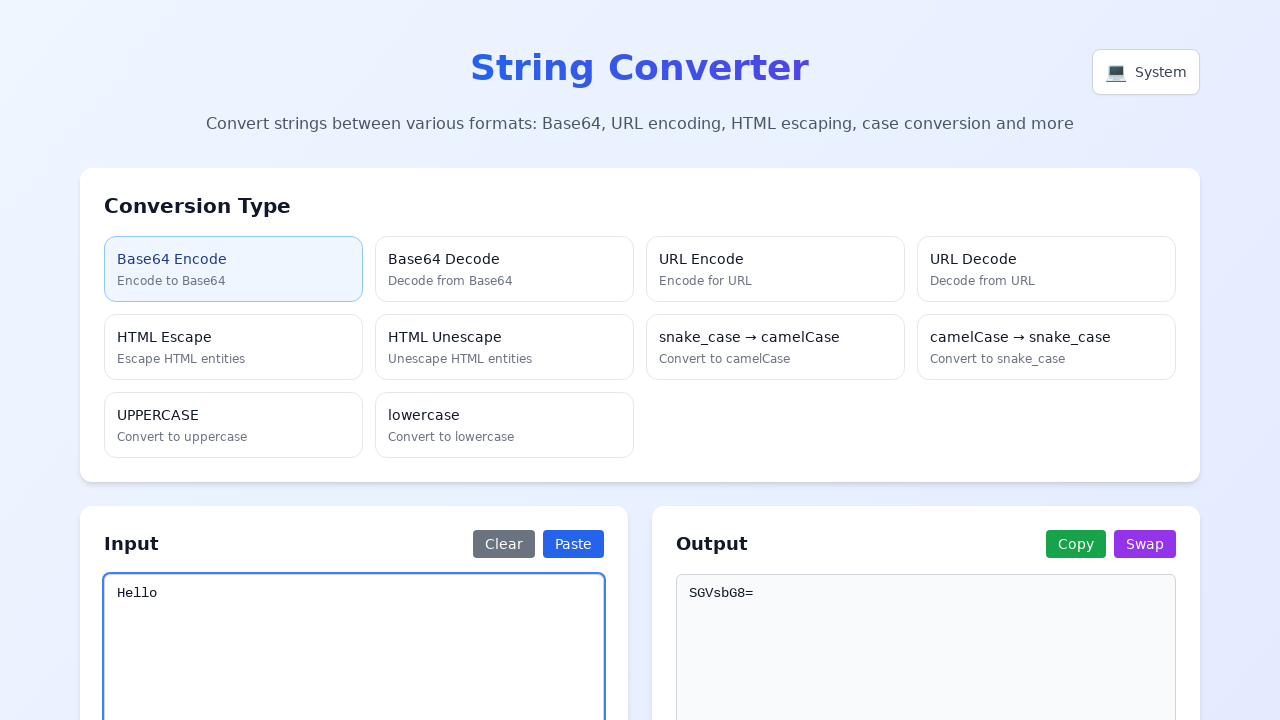

Verified conversion updated automatically when input changed
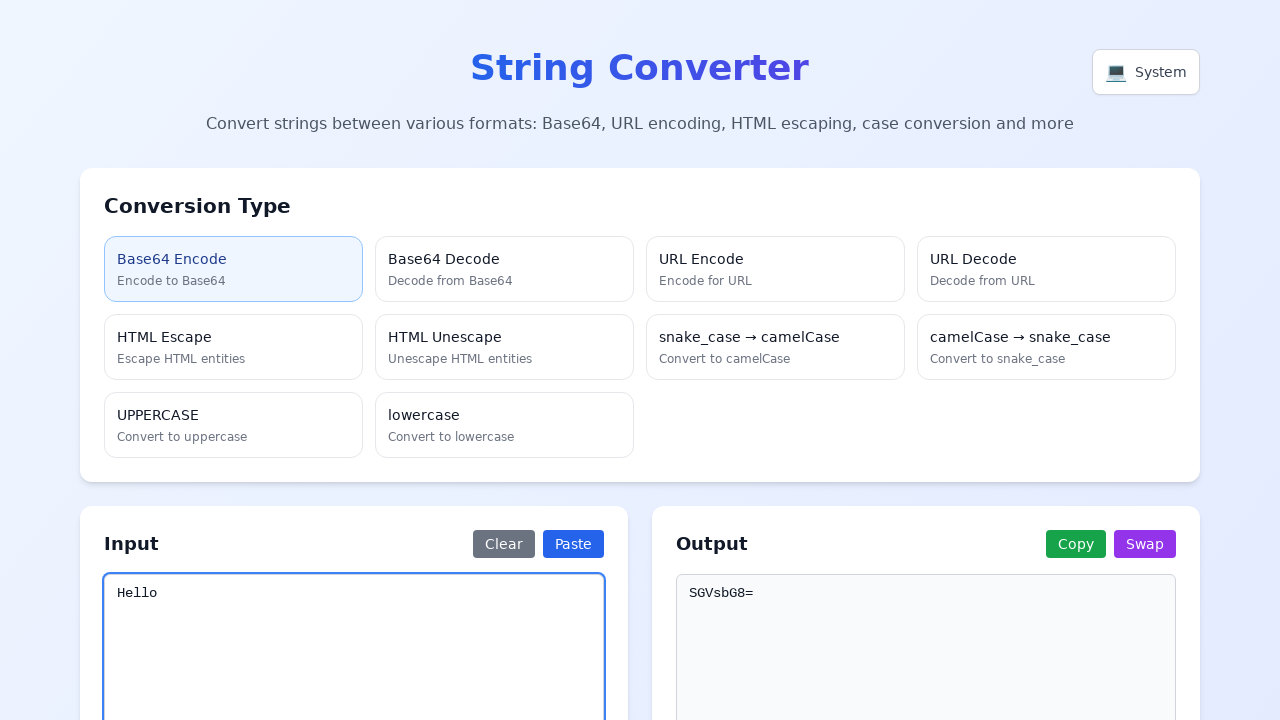

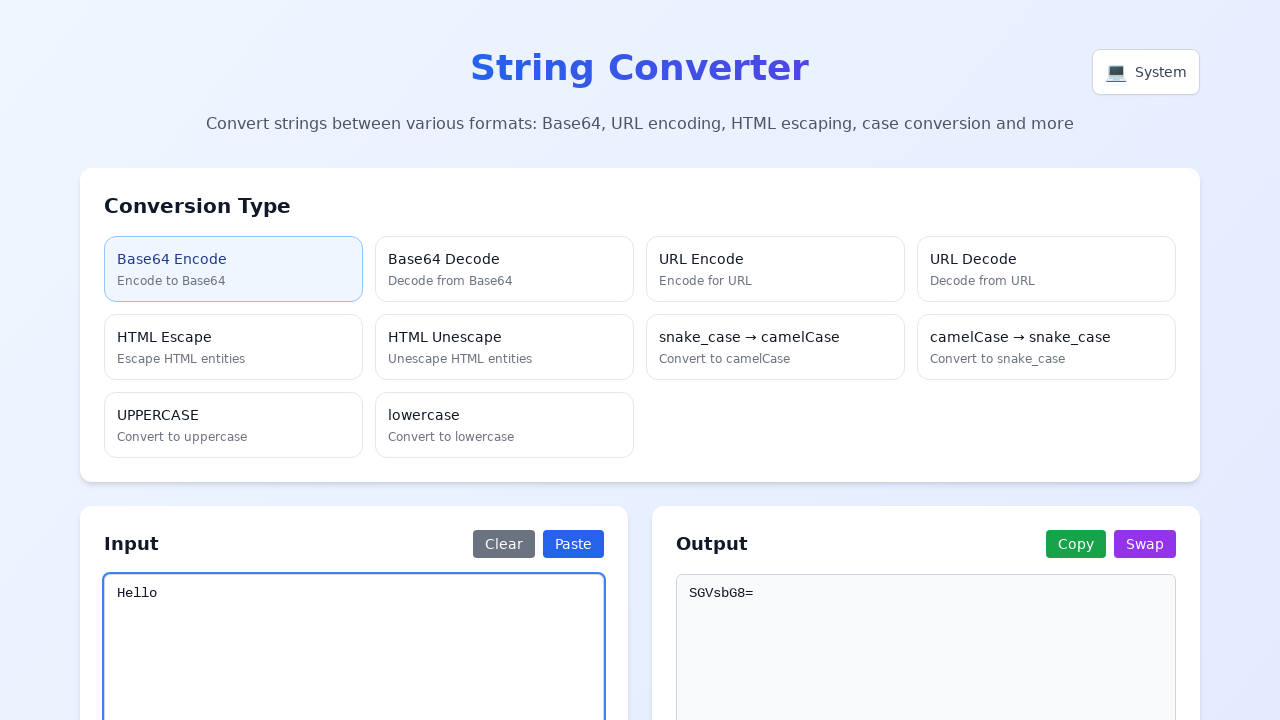